Navigates to BrowserStack homepage, performs title verification assertions, then navigates to the same page again for additional soft assertions

Starting URL: https://www.browserstack.com/

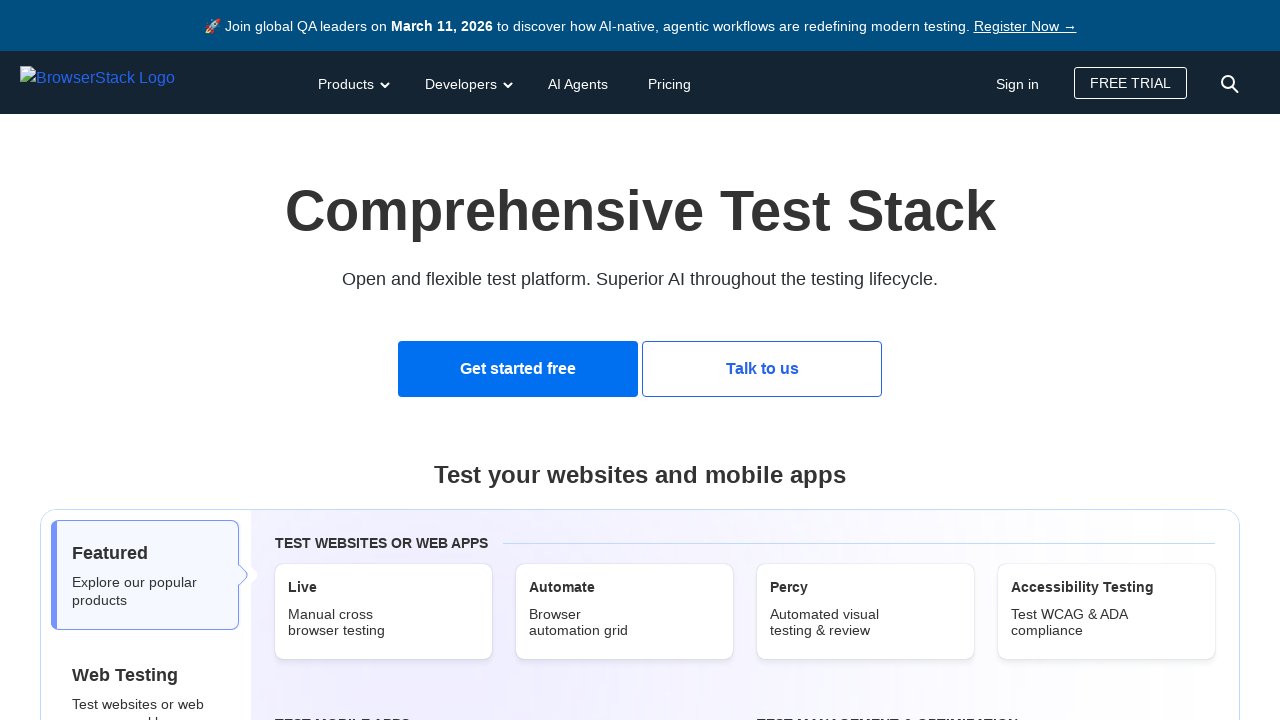

Waited for page to load (domcontentloaded)
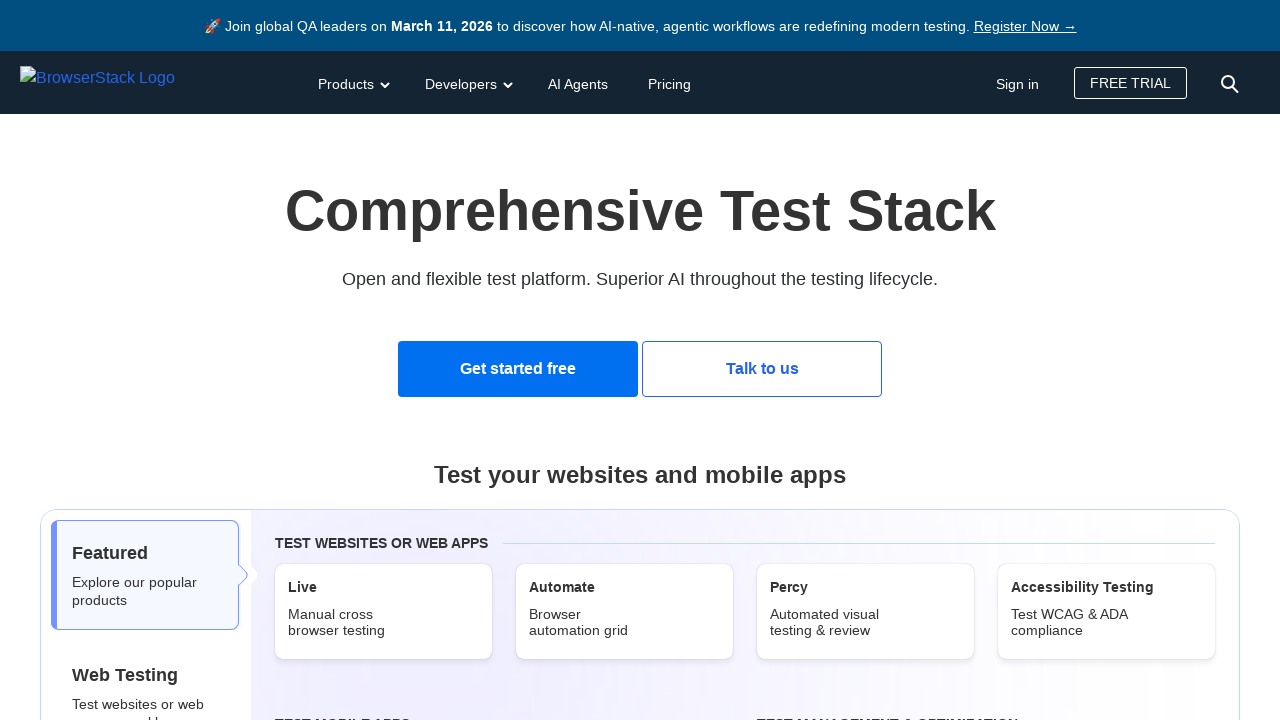

Retrieved page title: Most Reliable App & Cross Browser Testing Platform | BrowserStack
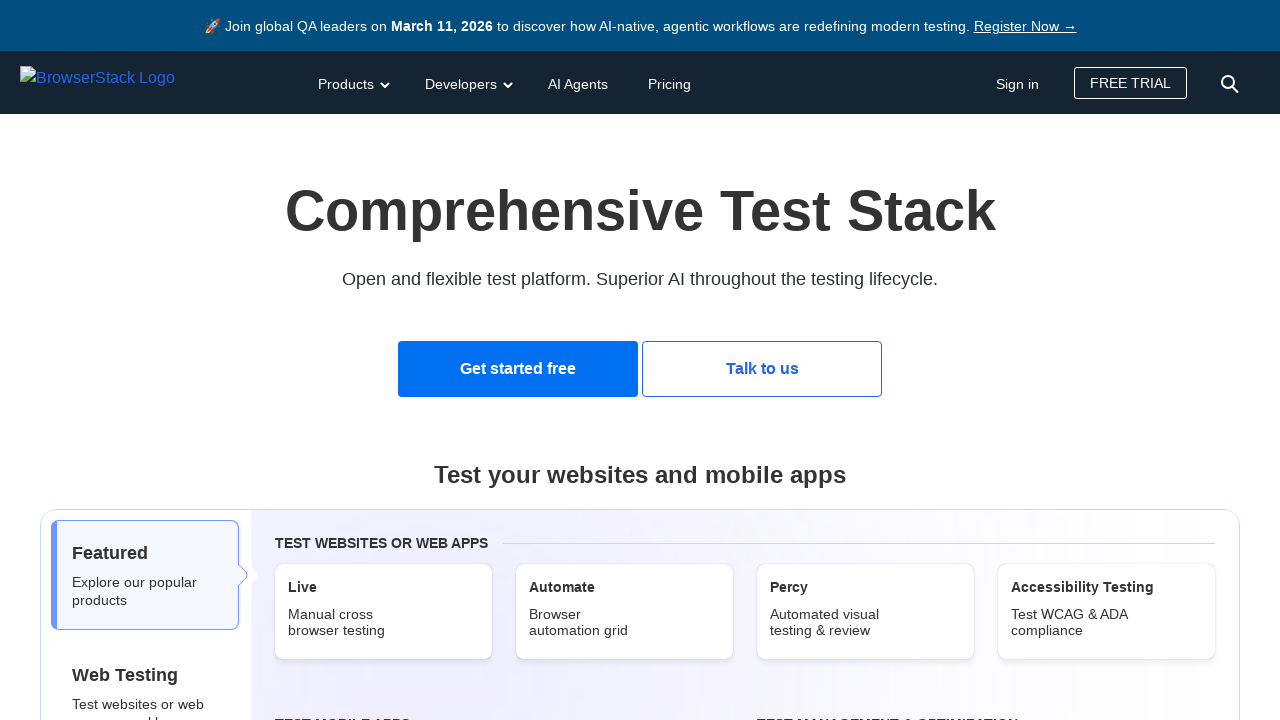

Navigated to https://www.browserstack.com/
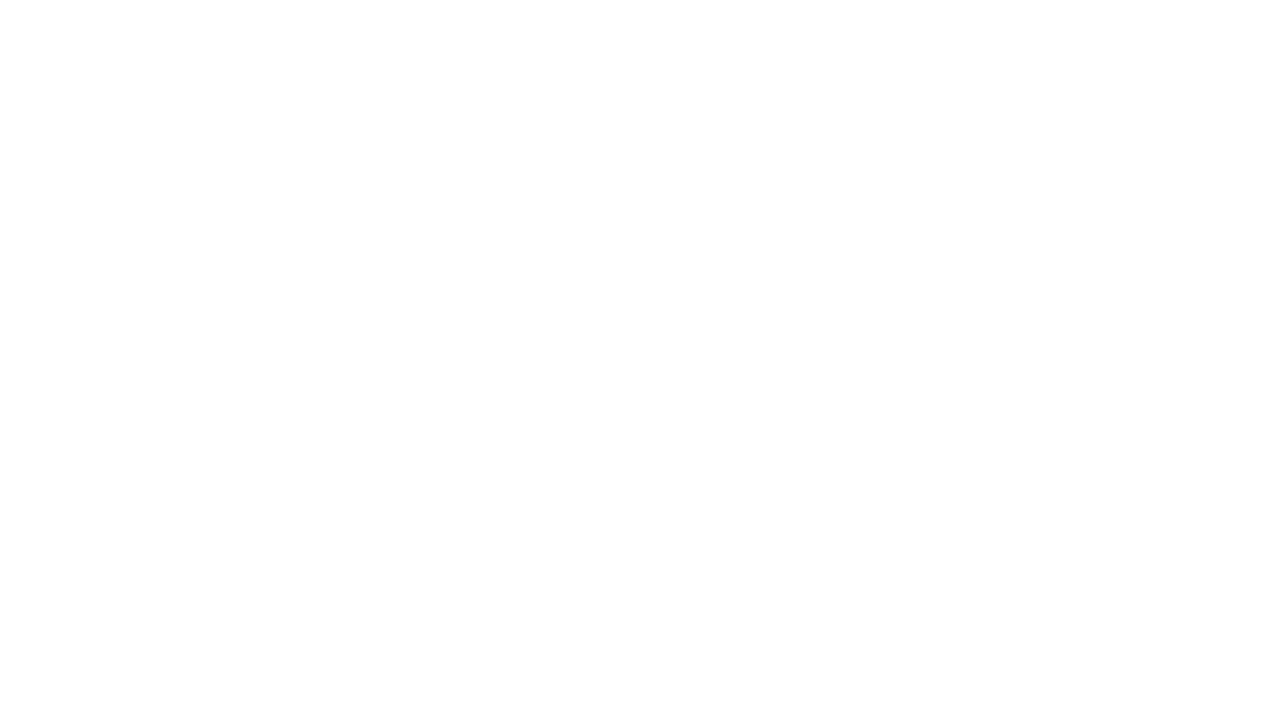

Waited for page to load (domcontentloaded)
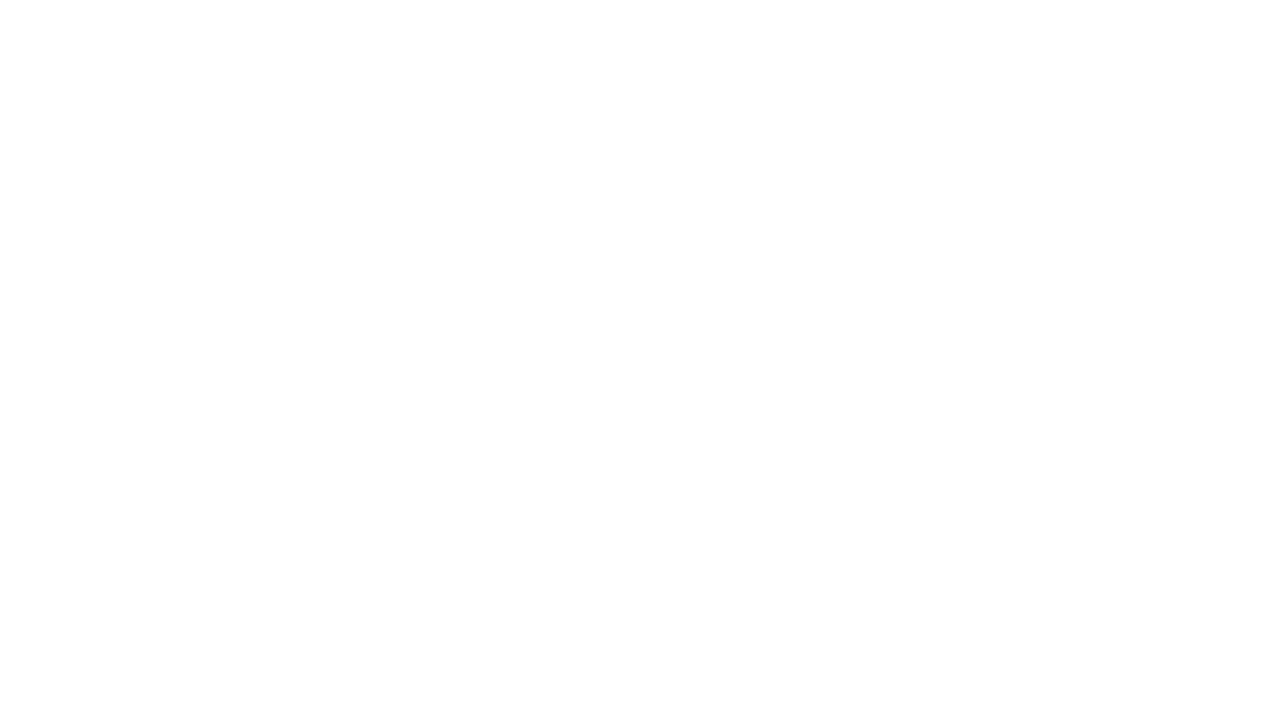

Retrieved page title: Most Reliable App & Cross Browser Testing Platform | BrowserStack
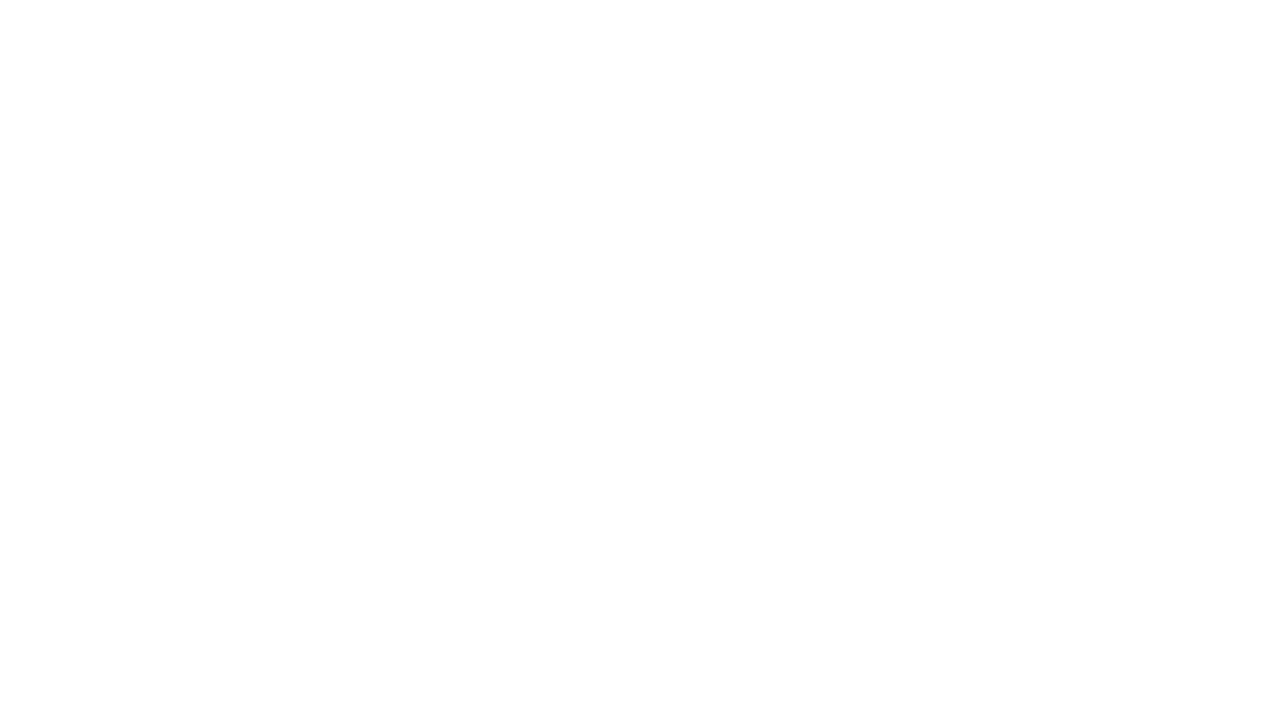

Asserted 'BrowserStack' is present in page title
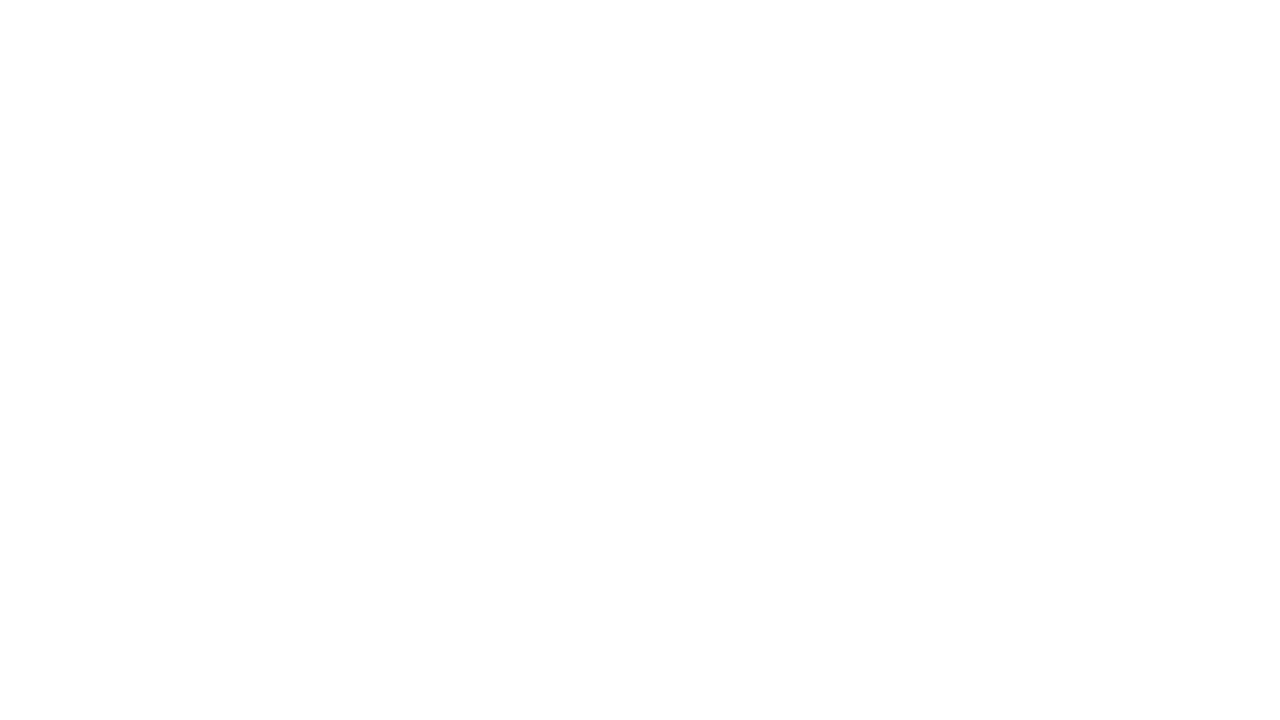

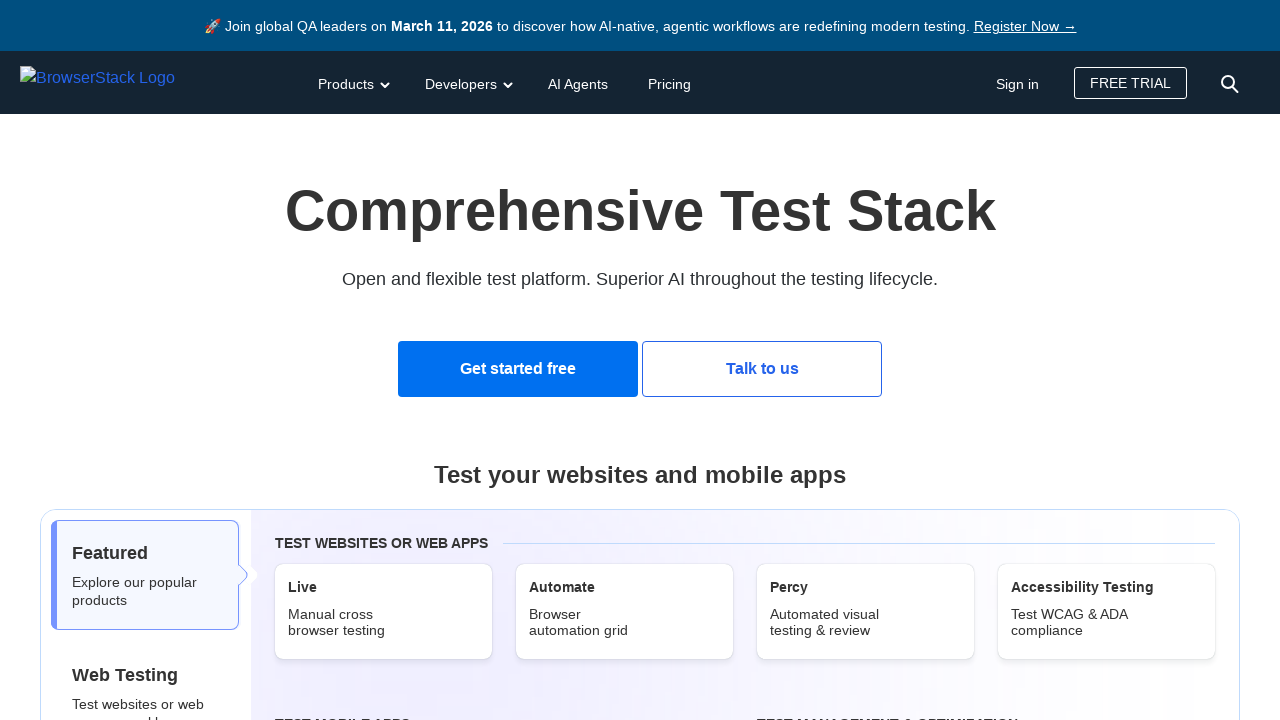